Tests dropdown selection functionality by selecting options using different methods: by visible text, by index, and by value attribute.

Starting URL: https://rahulshettyacademy.com/AutomationPractice/

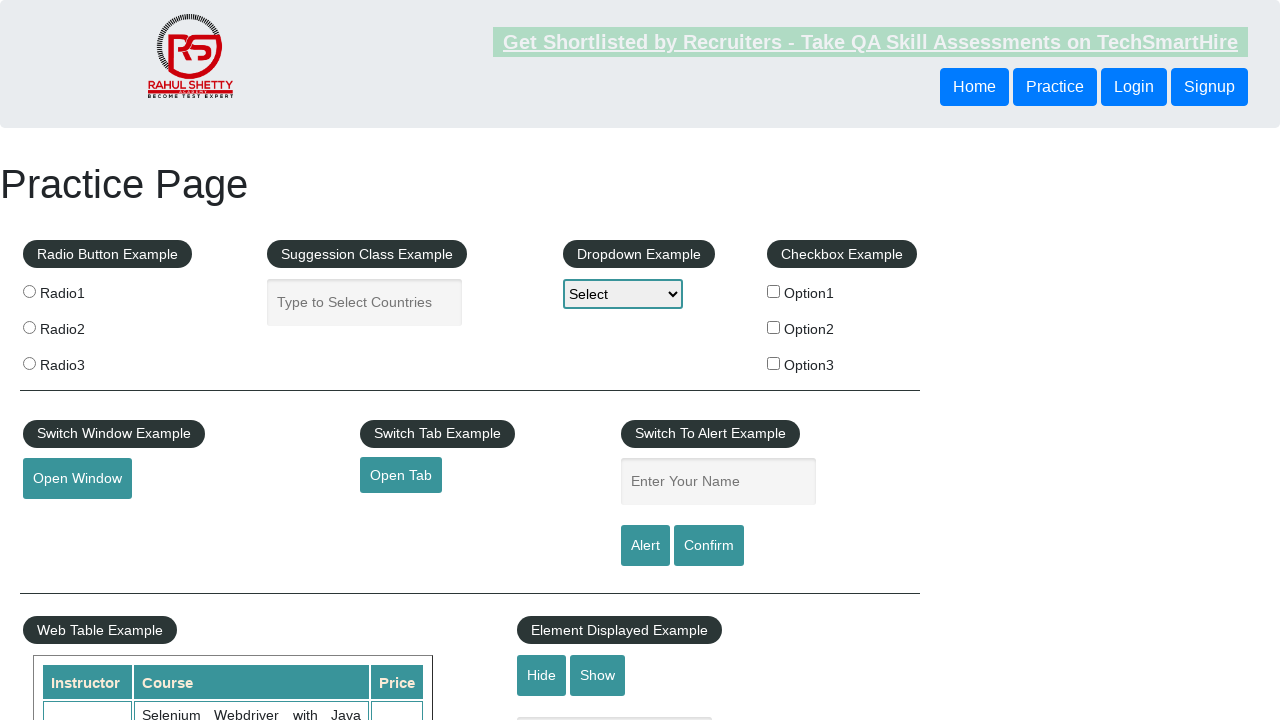

Selected dropdown option by visible text 'Option2' on #dropdown-class-example
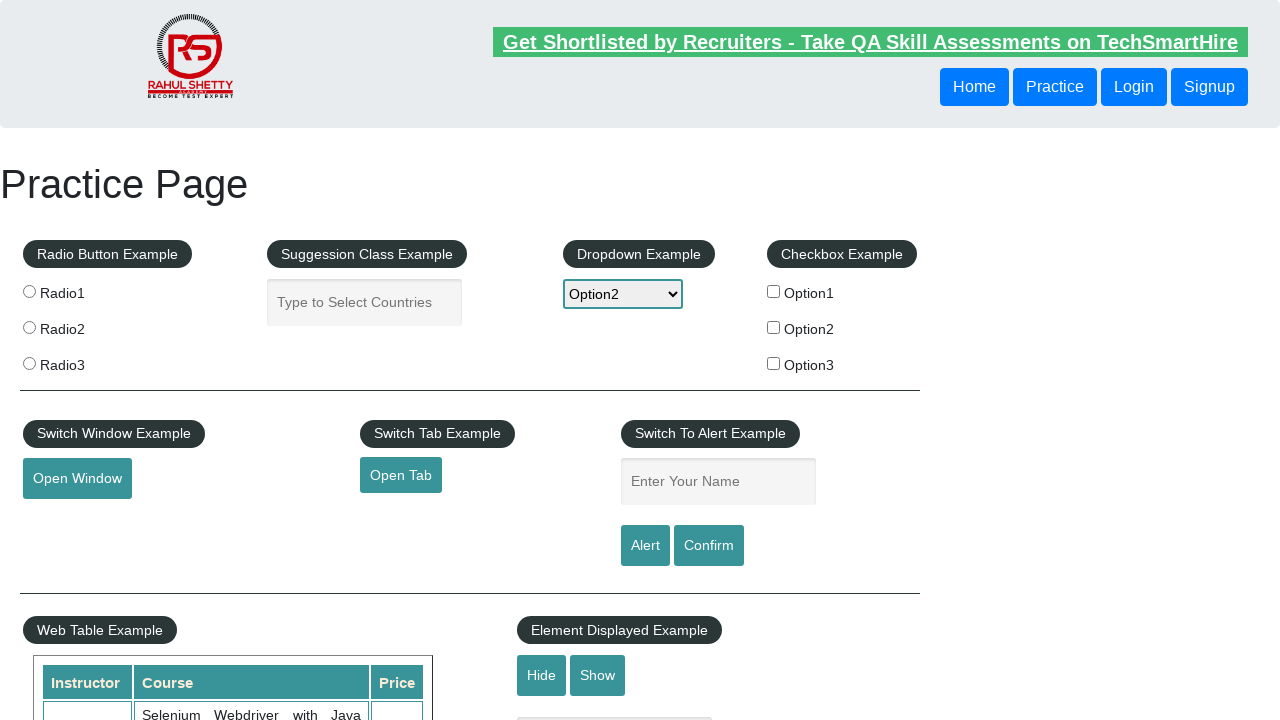

Selected dropdown option by index 3 ('Option3') on #dropdown-class-example
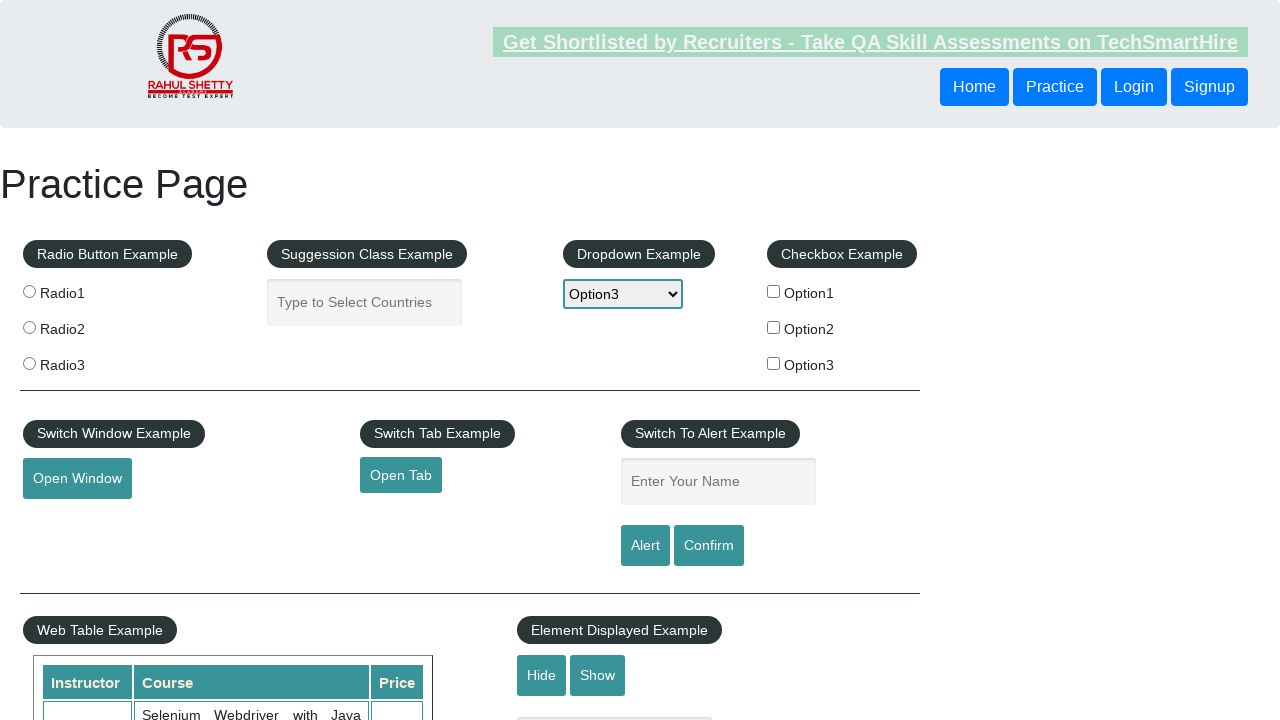

Selected dropdown option by value attribute 'option1' on #dropdown-class-example
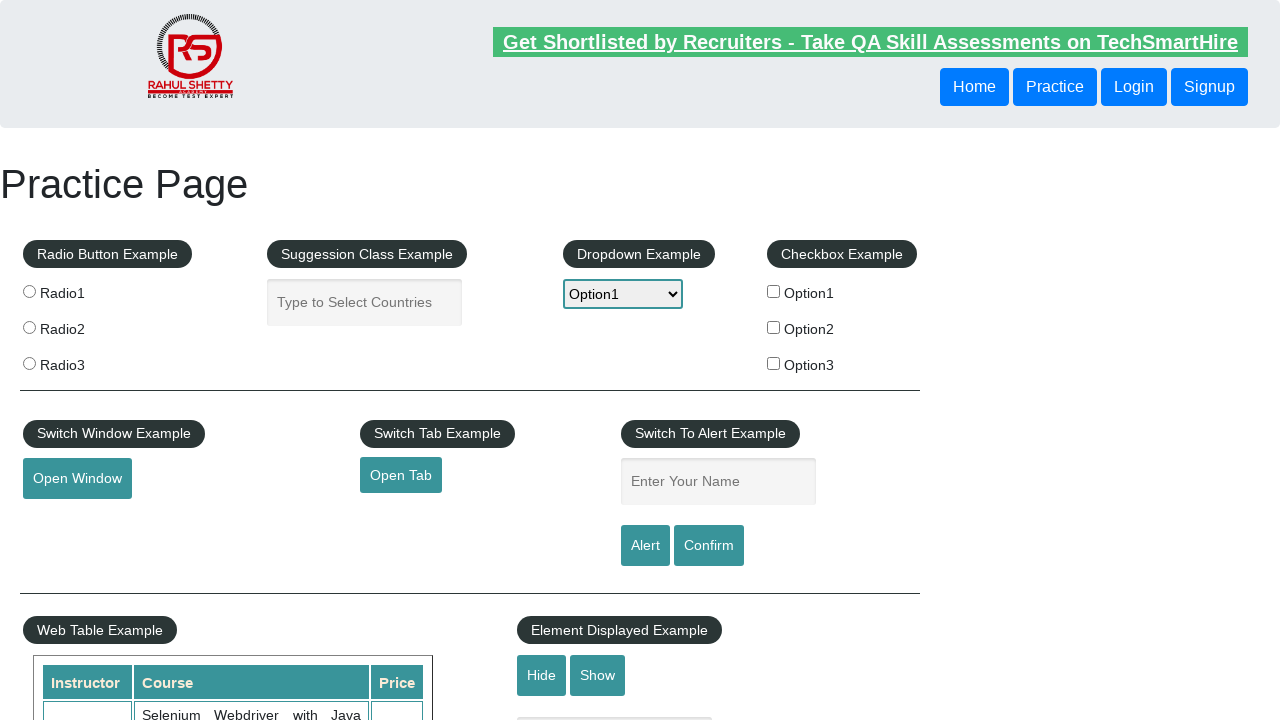

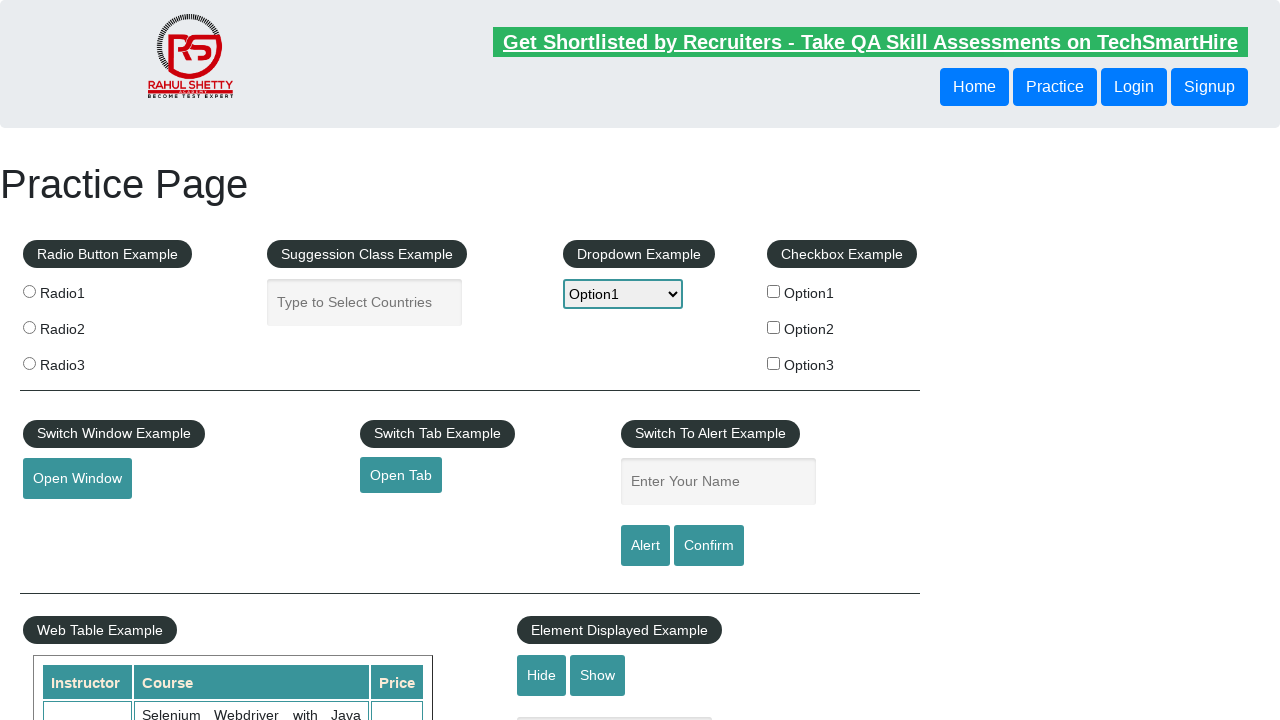